Tests basic browser window operations by navigating to Apple's homepage, maximizing the window, retrieving page title and URL, then minimizing the window.

Starting URL: https://www.apple.com/

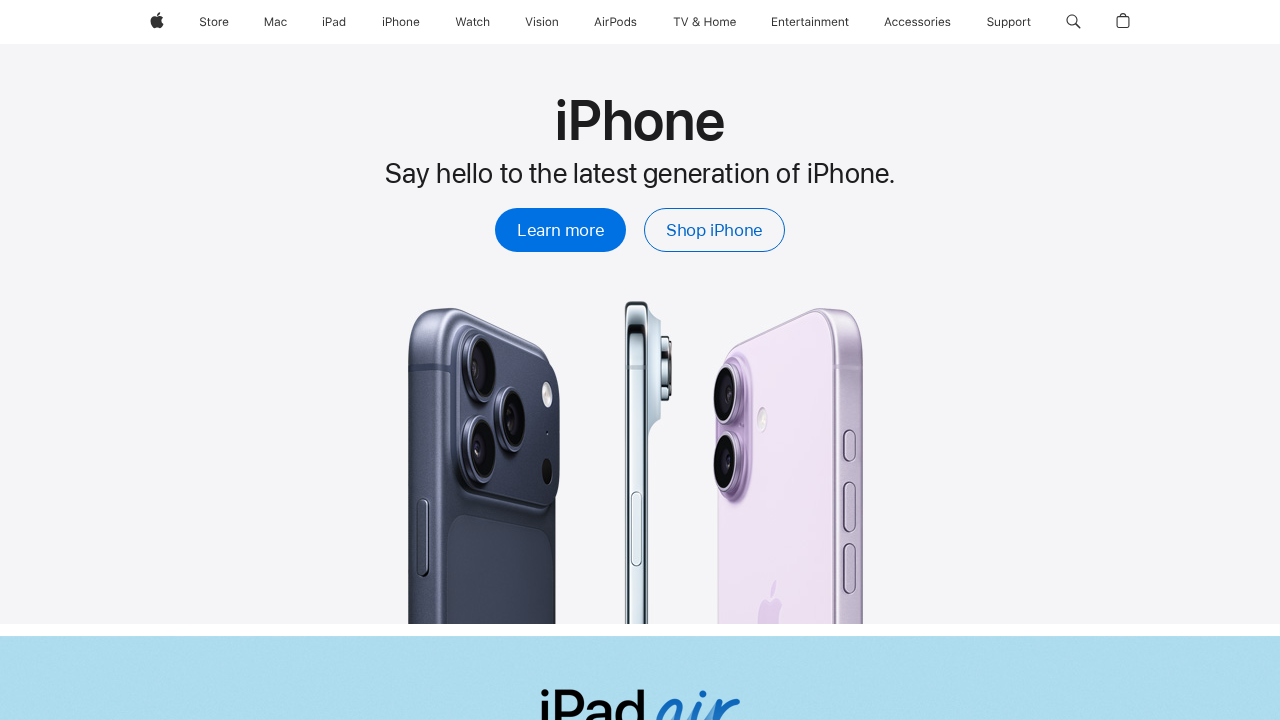

Navigated to Apple's homepage
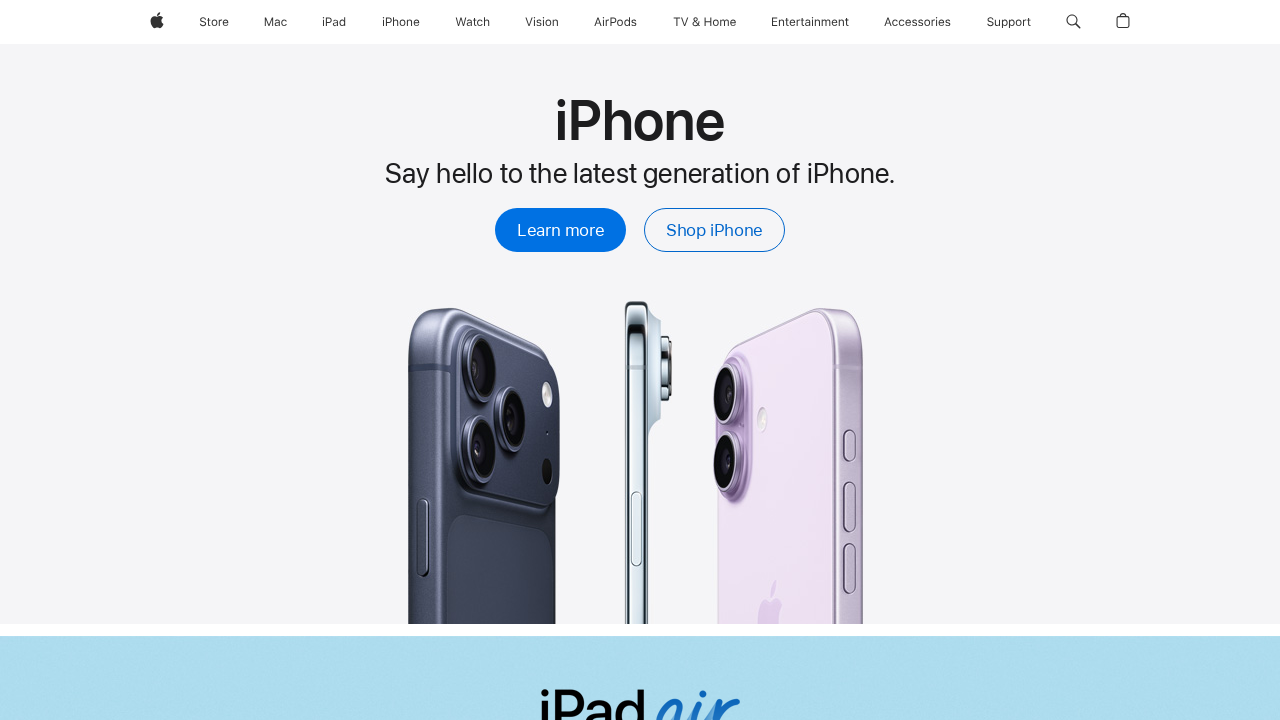

Maximized browser window to 1920x1080
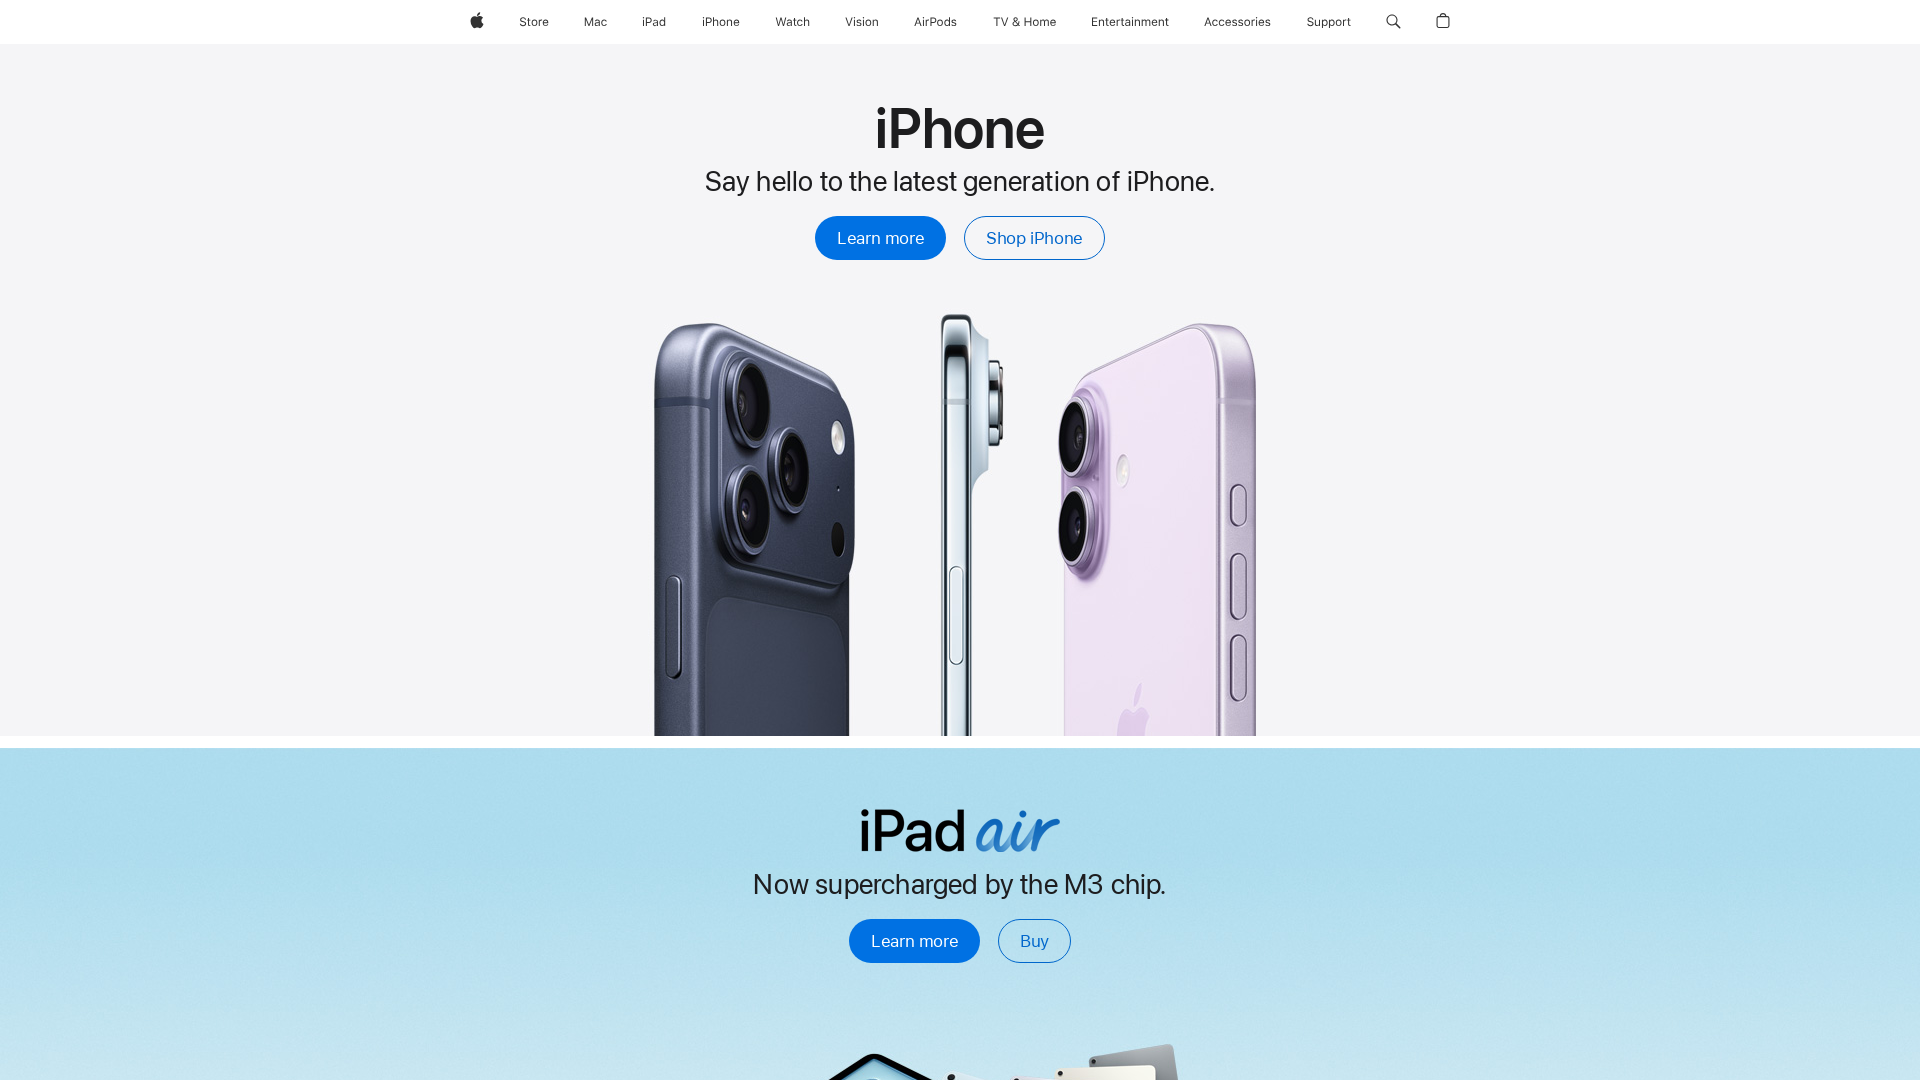

Retrieved page title: Apple
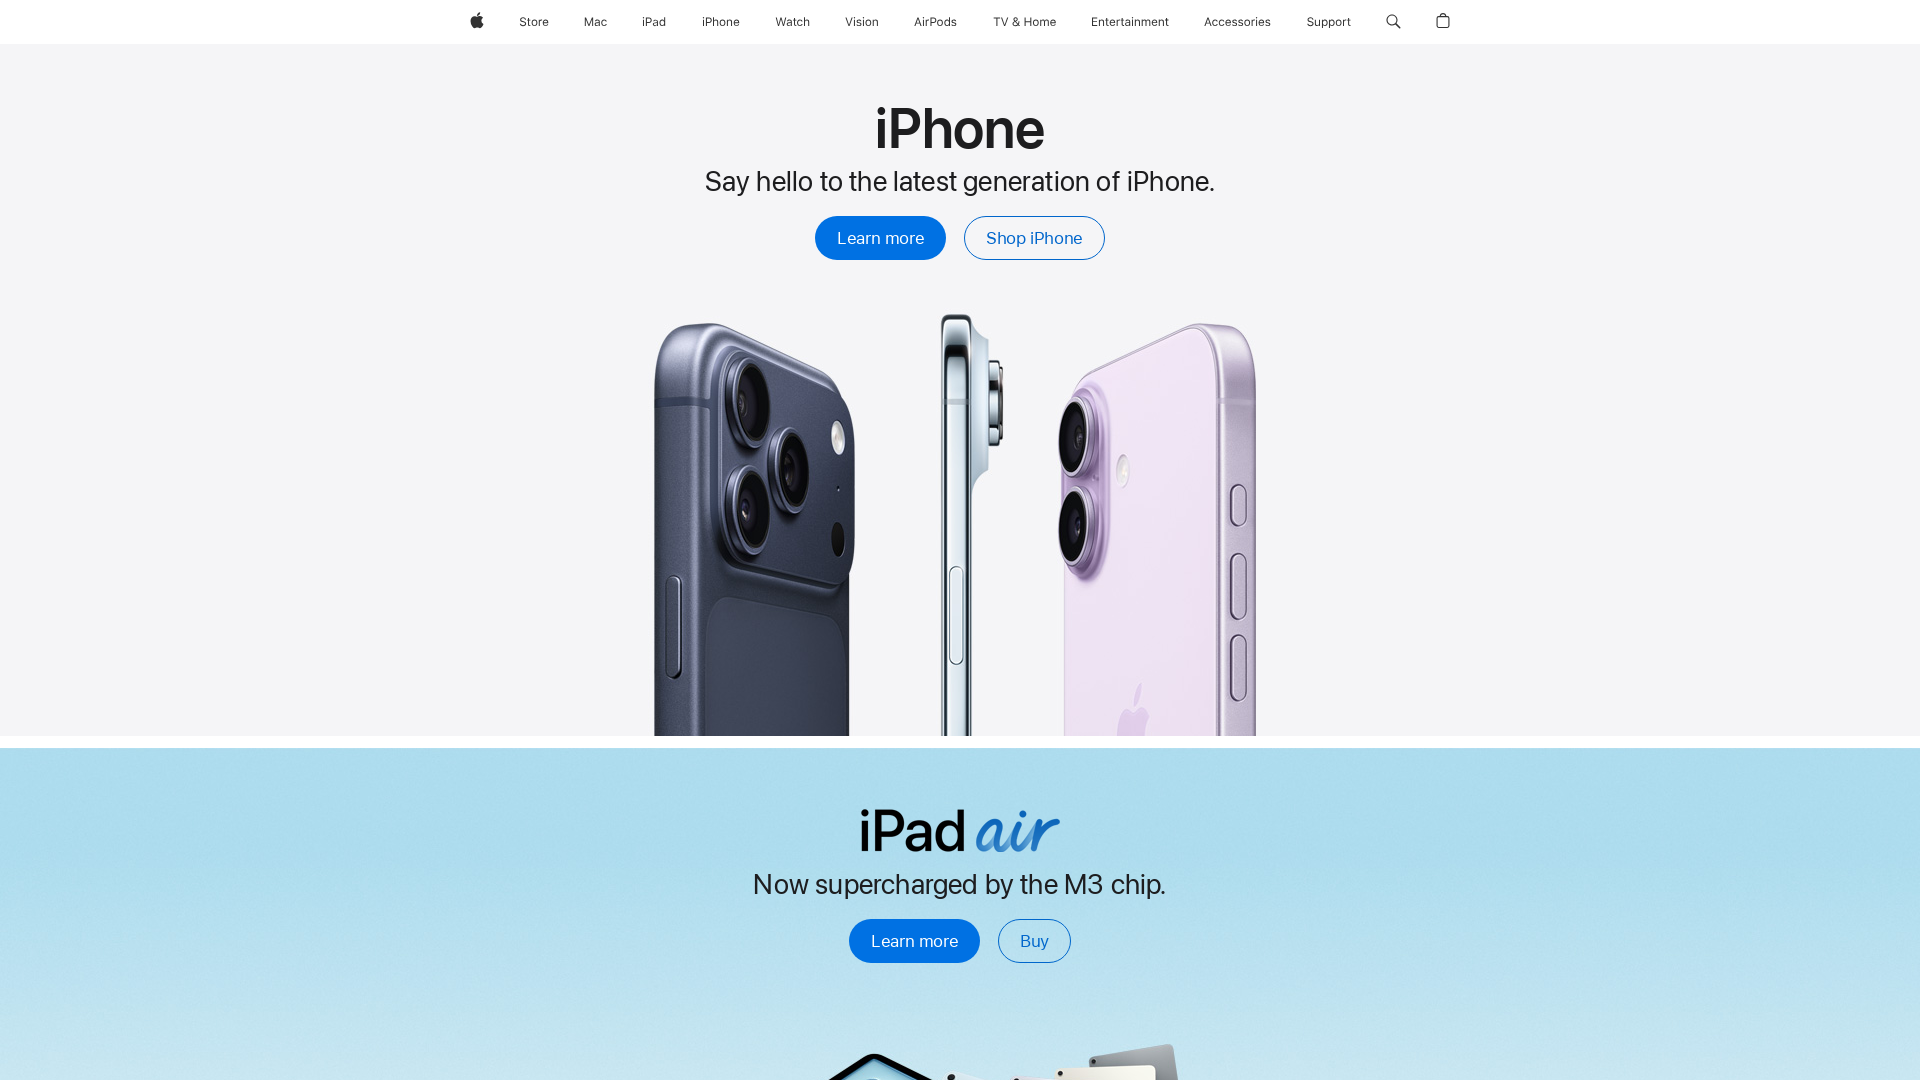

Retrieved page URL: https://www.apple.com/
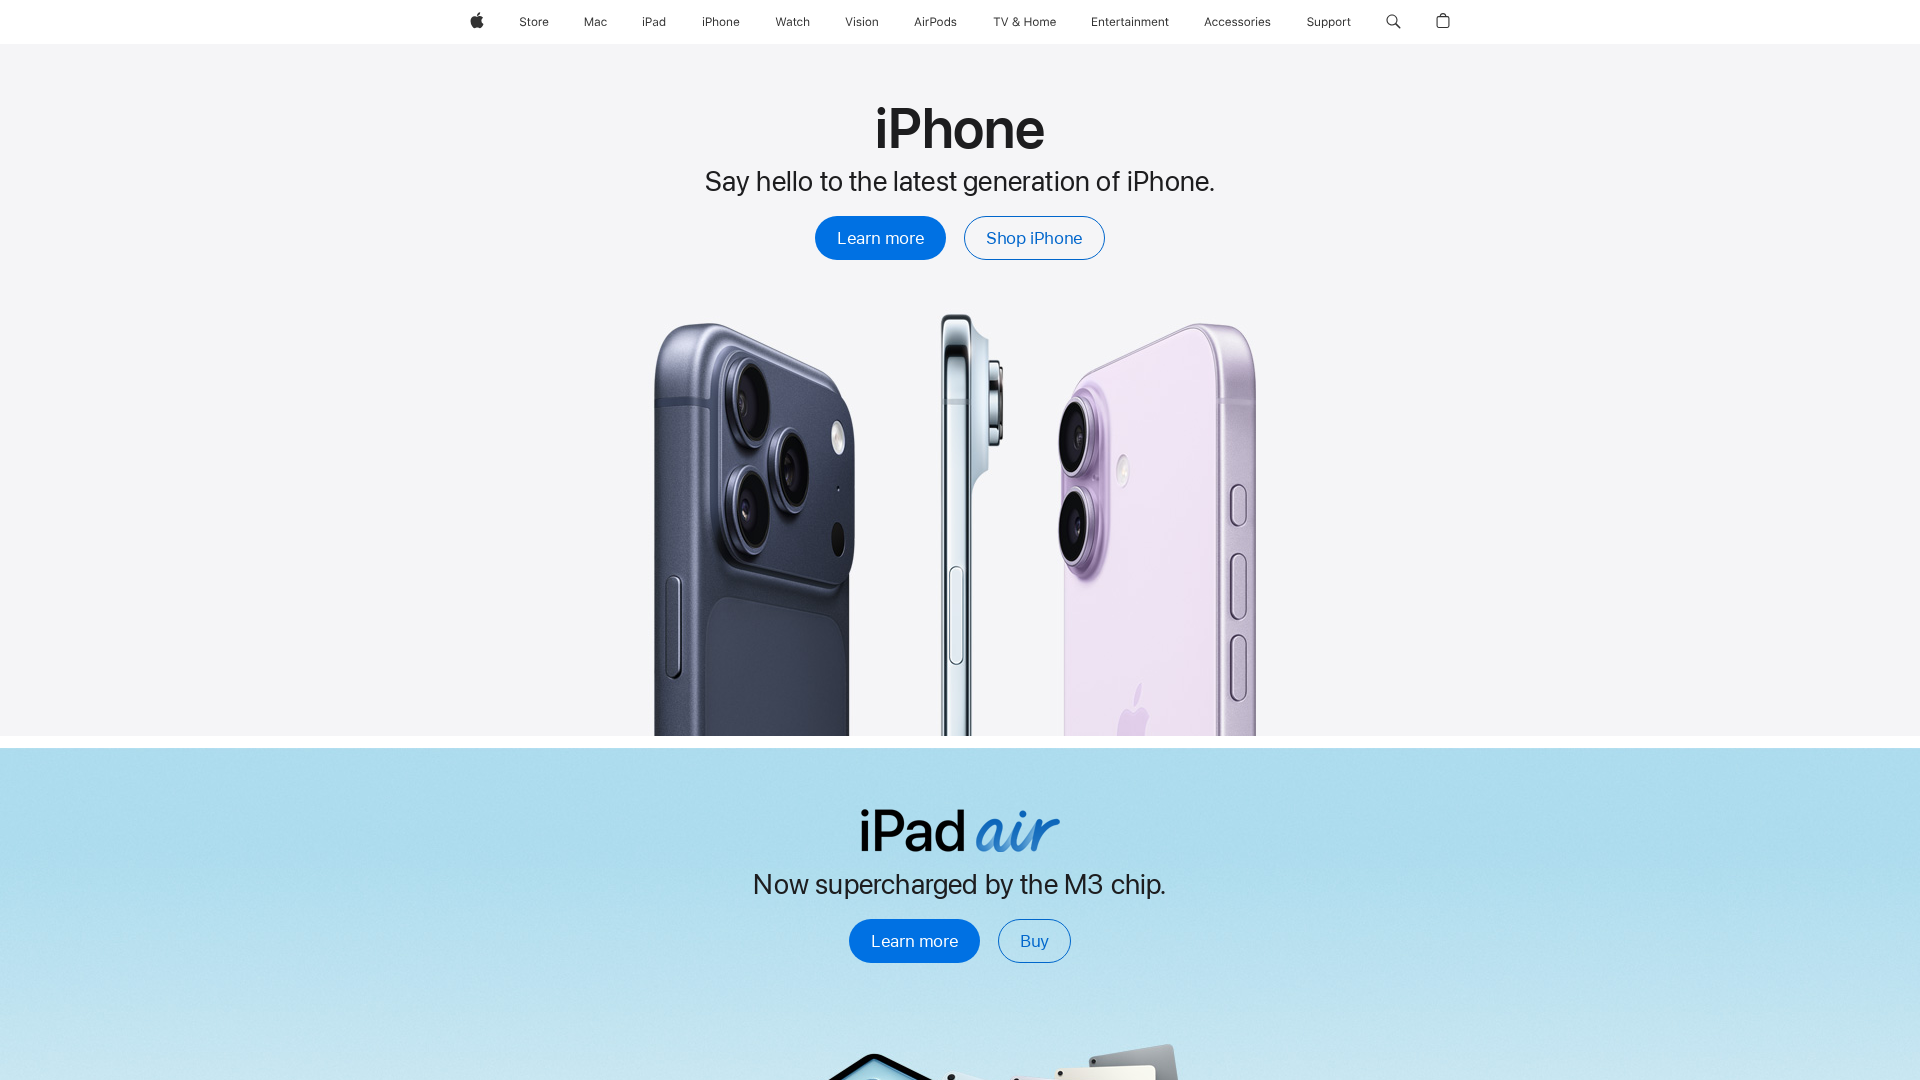

Waited for page to reach domcontentloaded state
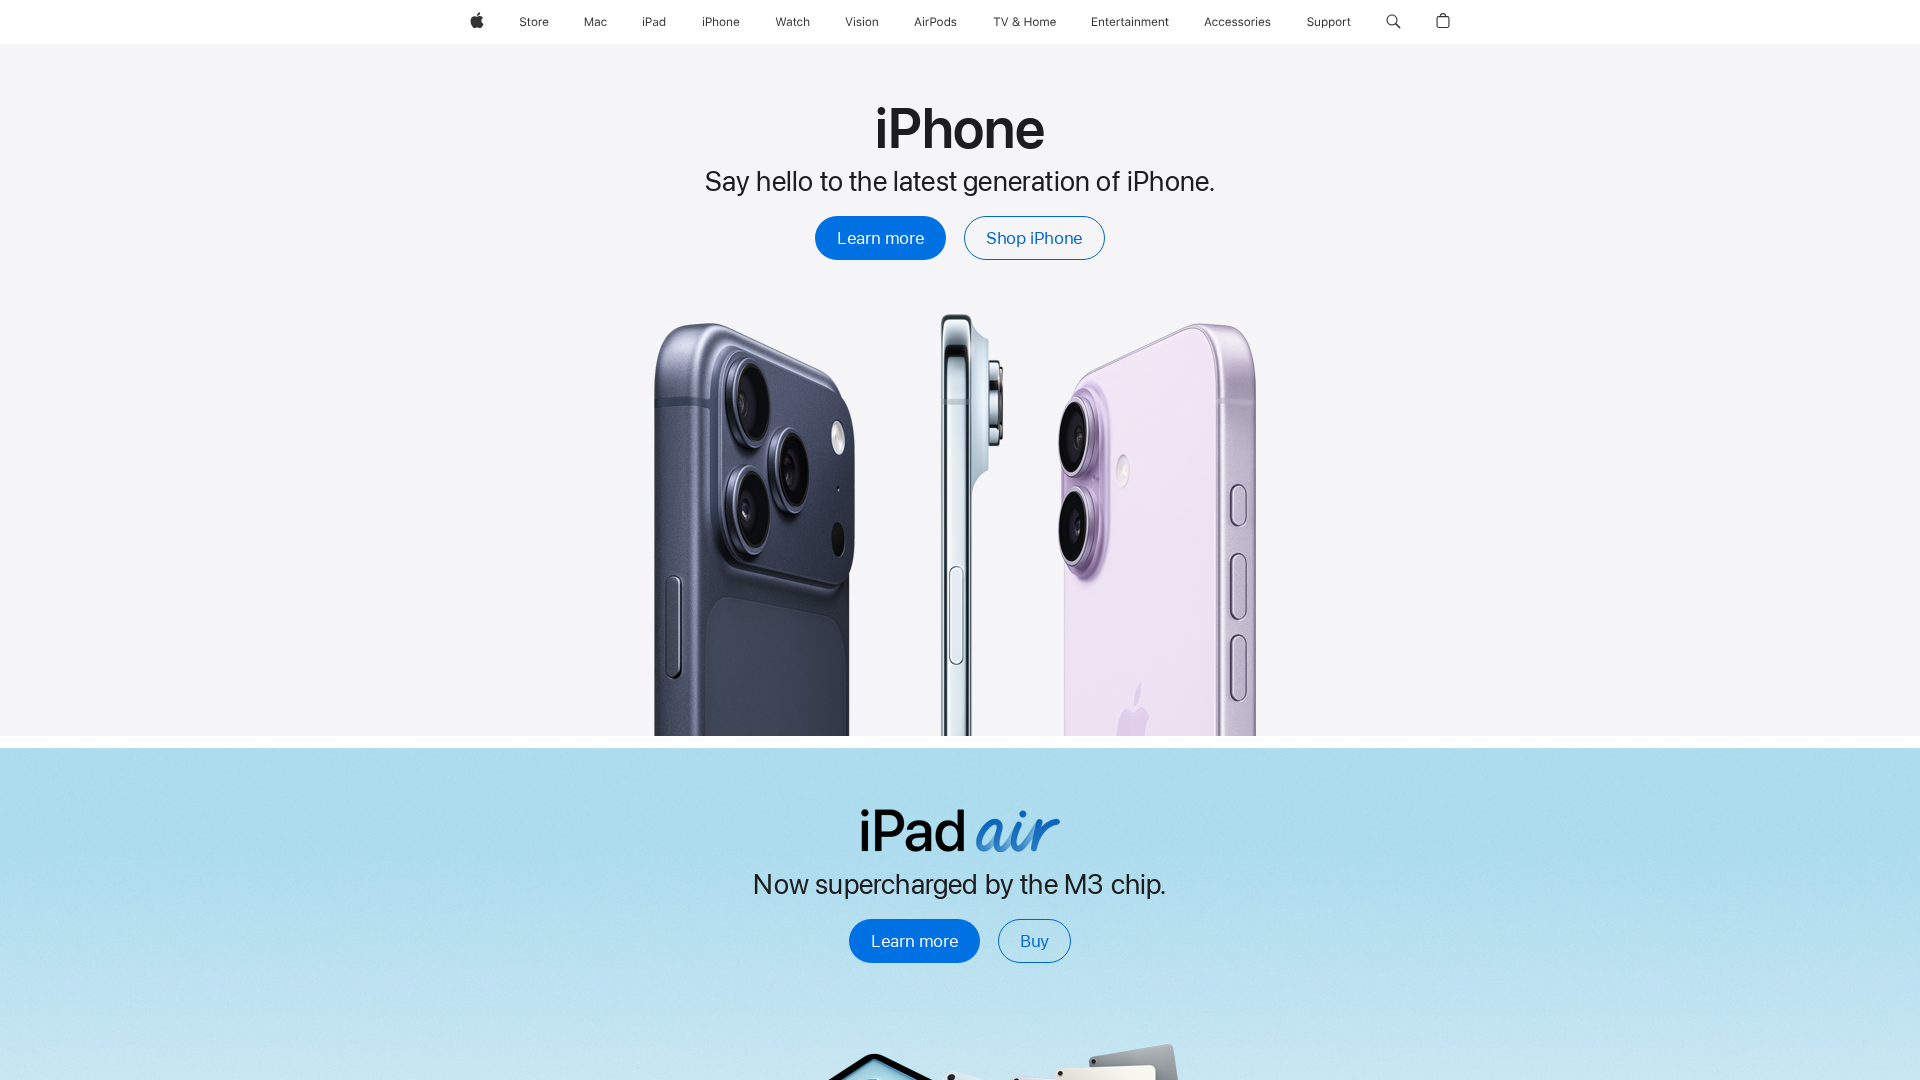

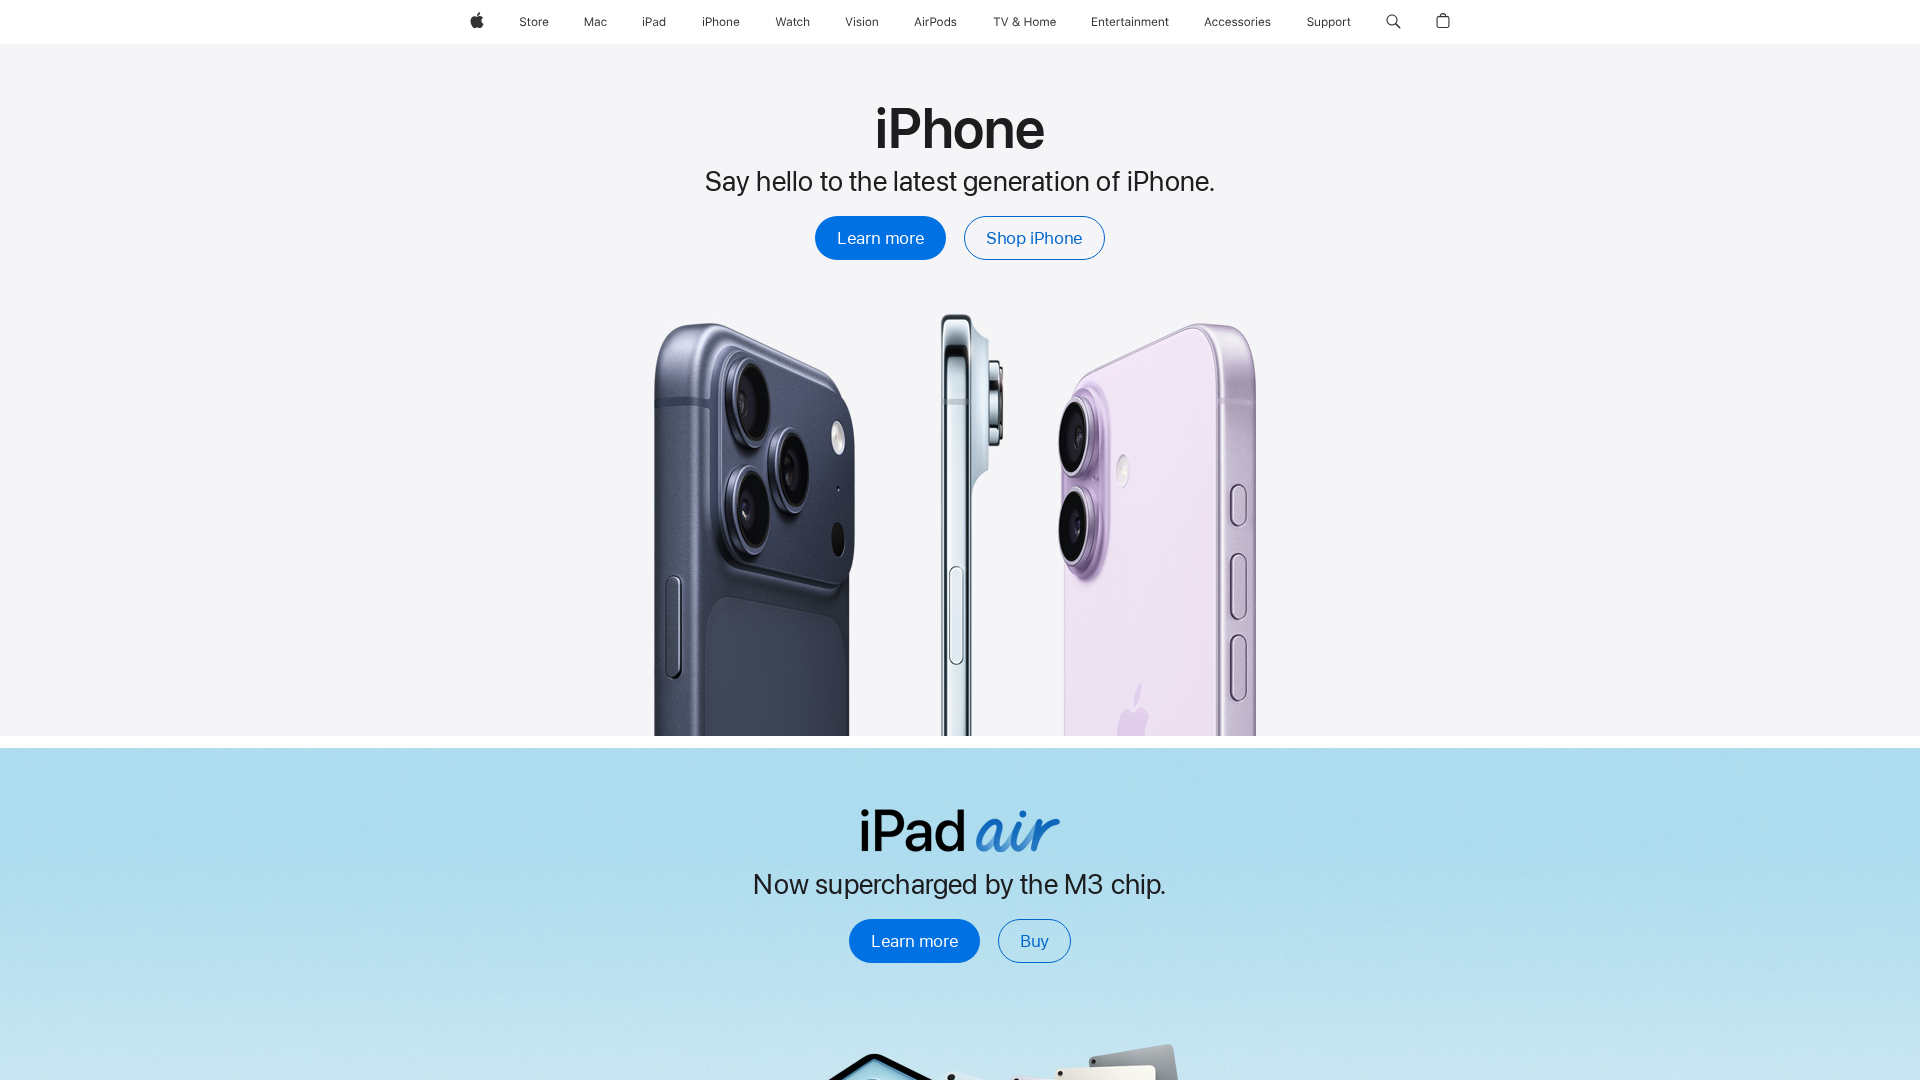